Tests alert handling by clicking a button that triggers a confirm dialog, accepting it, and verifying the result message

Starting URL: https://demoqa.com/alerts

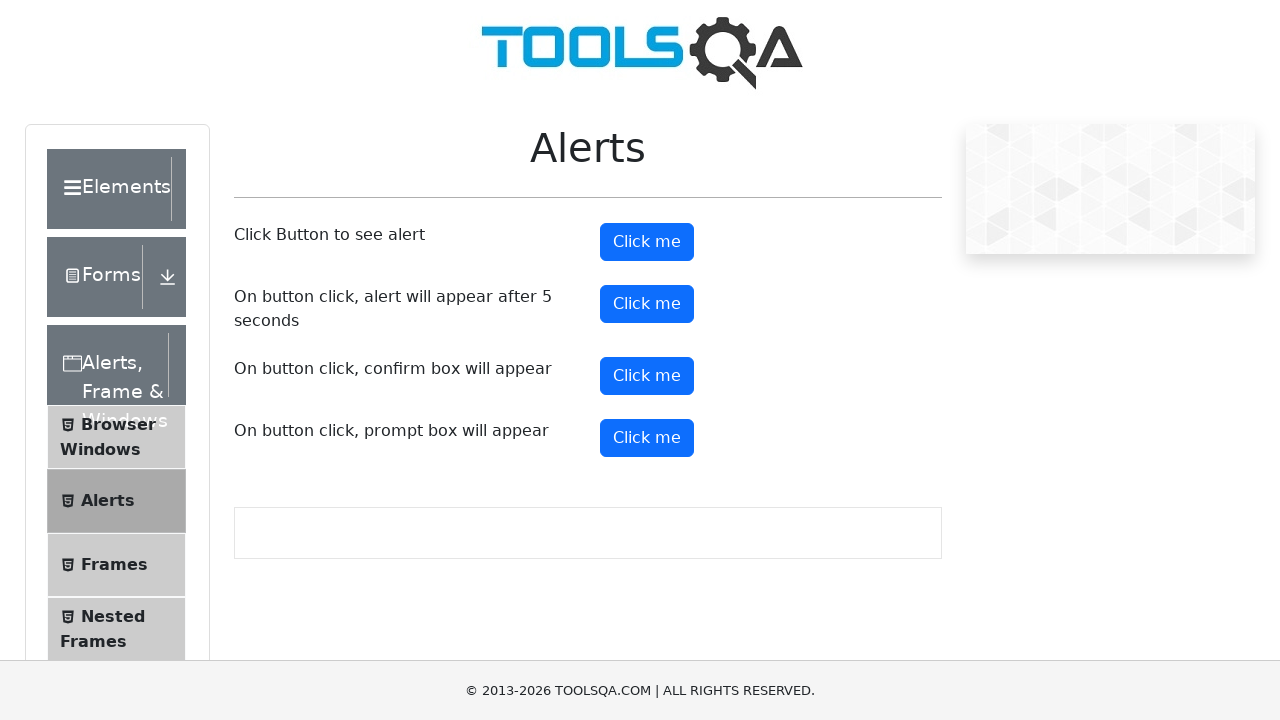

Set up dialog handler to accept alerts
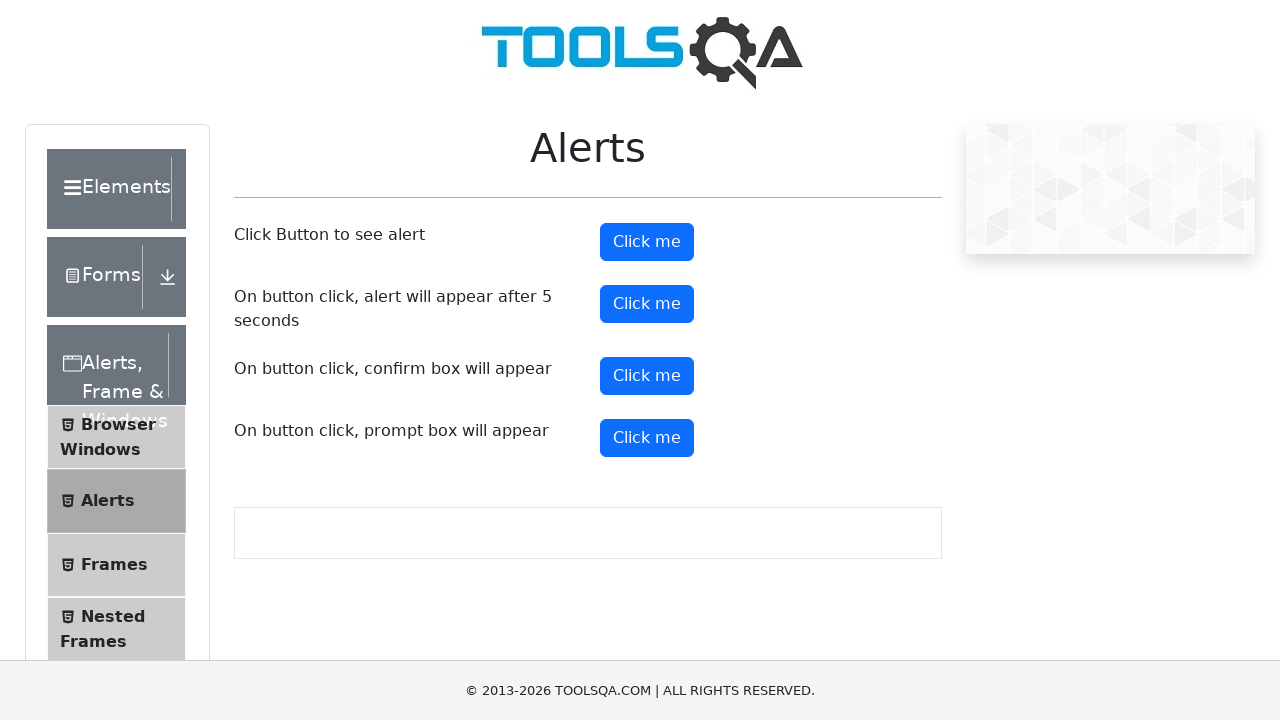

Clicked the third 'Click me' button to trigger confirm dialog at (647, 376) on text=Click me >> nth=2
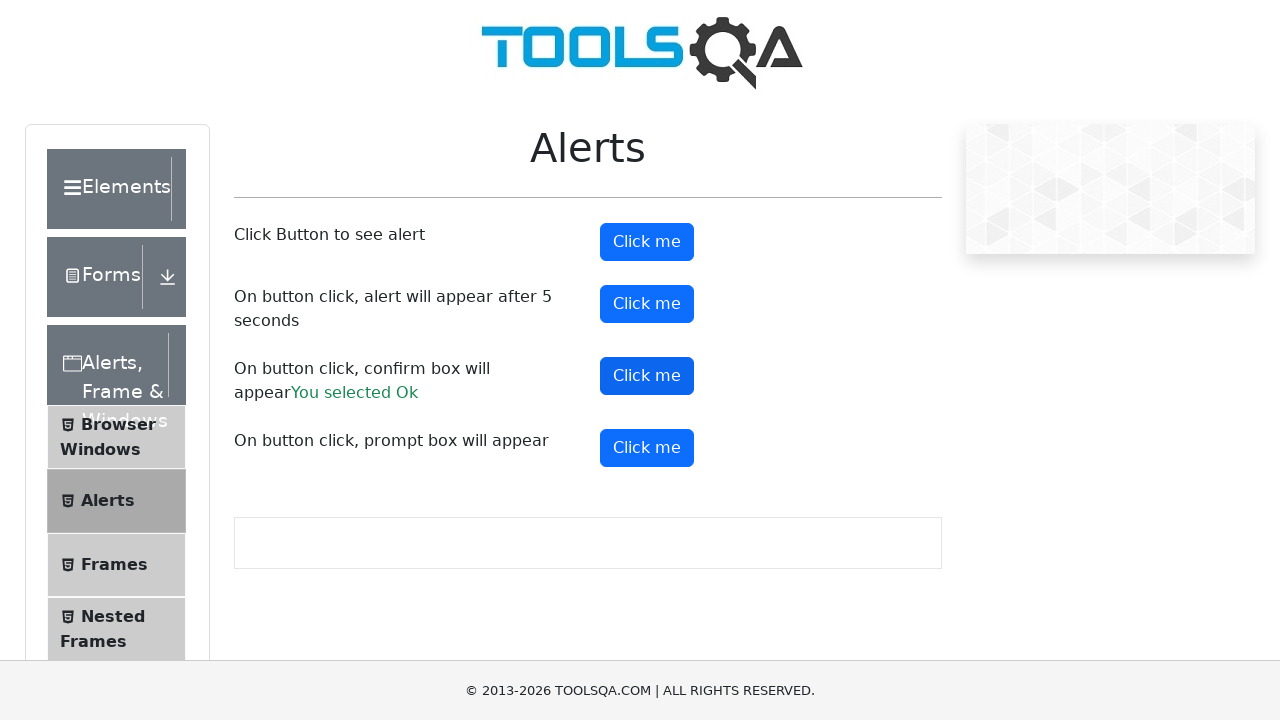

Verified confirm dialog result message shows 'You selected Ok'
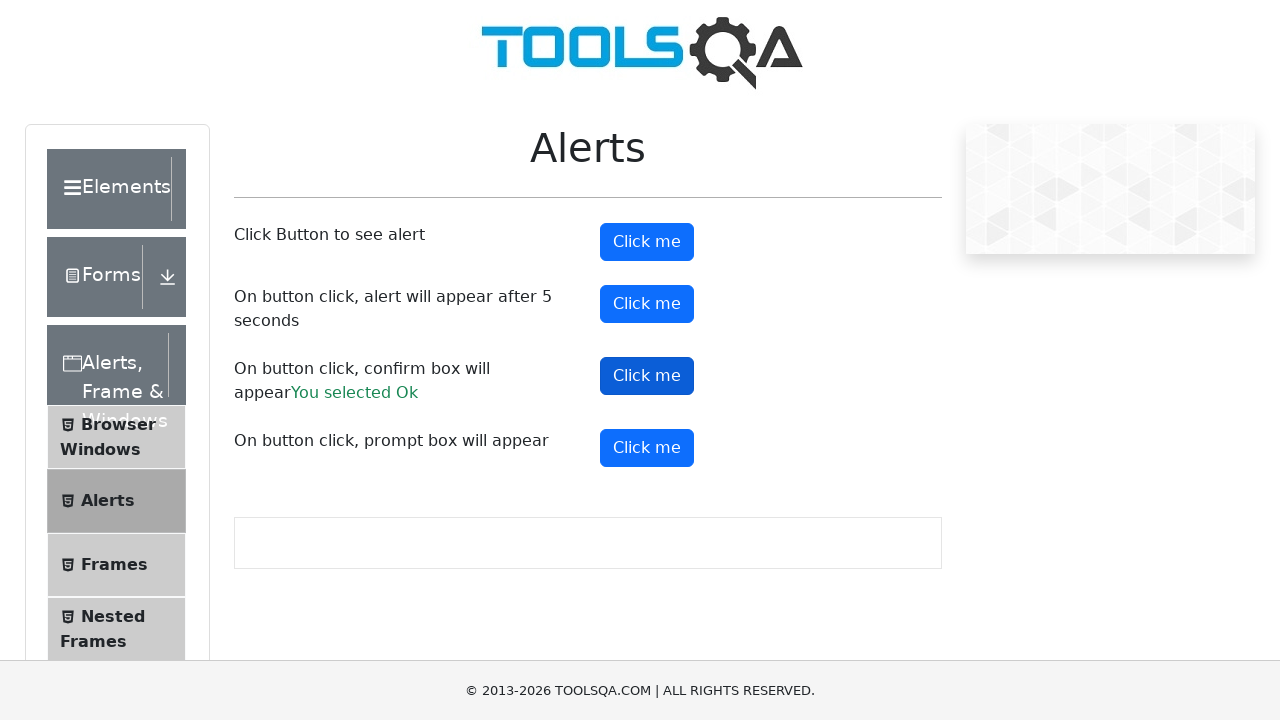

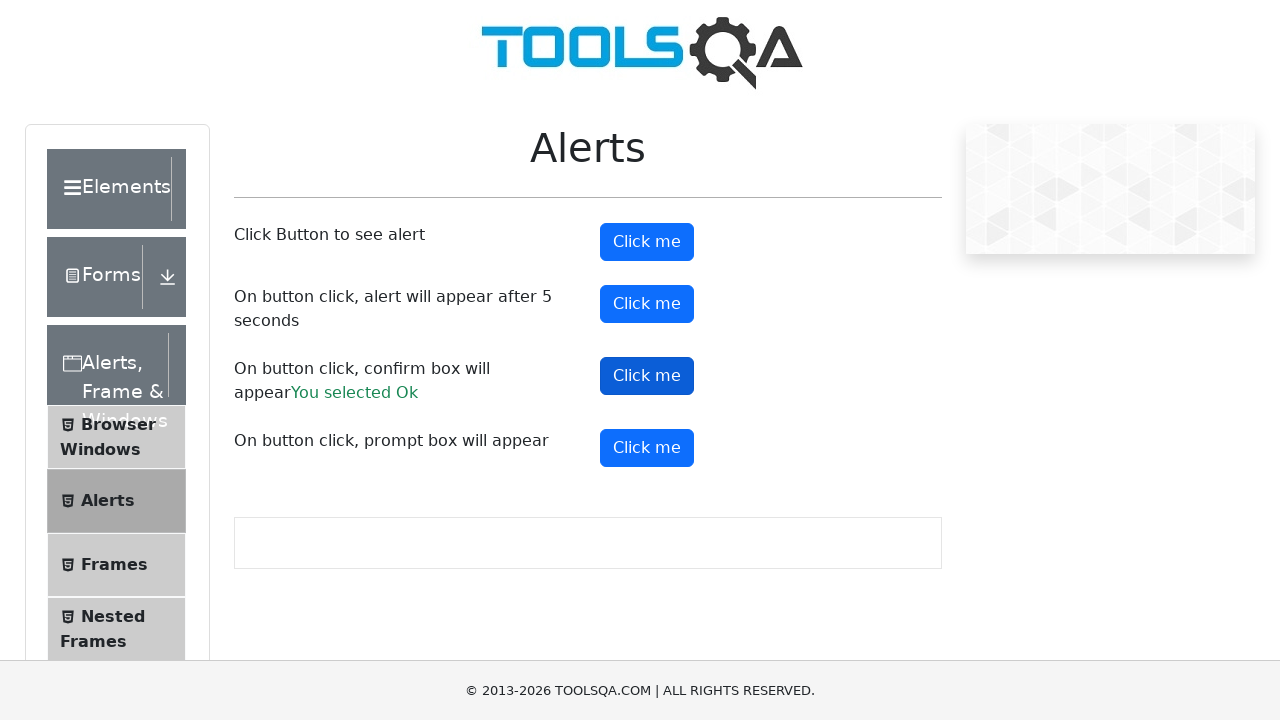